Navigates to the AJIO e-commerce website homepage with browser notifications disabled to verify the page loads successfully.

Starting URL: https://www.ajio.com/

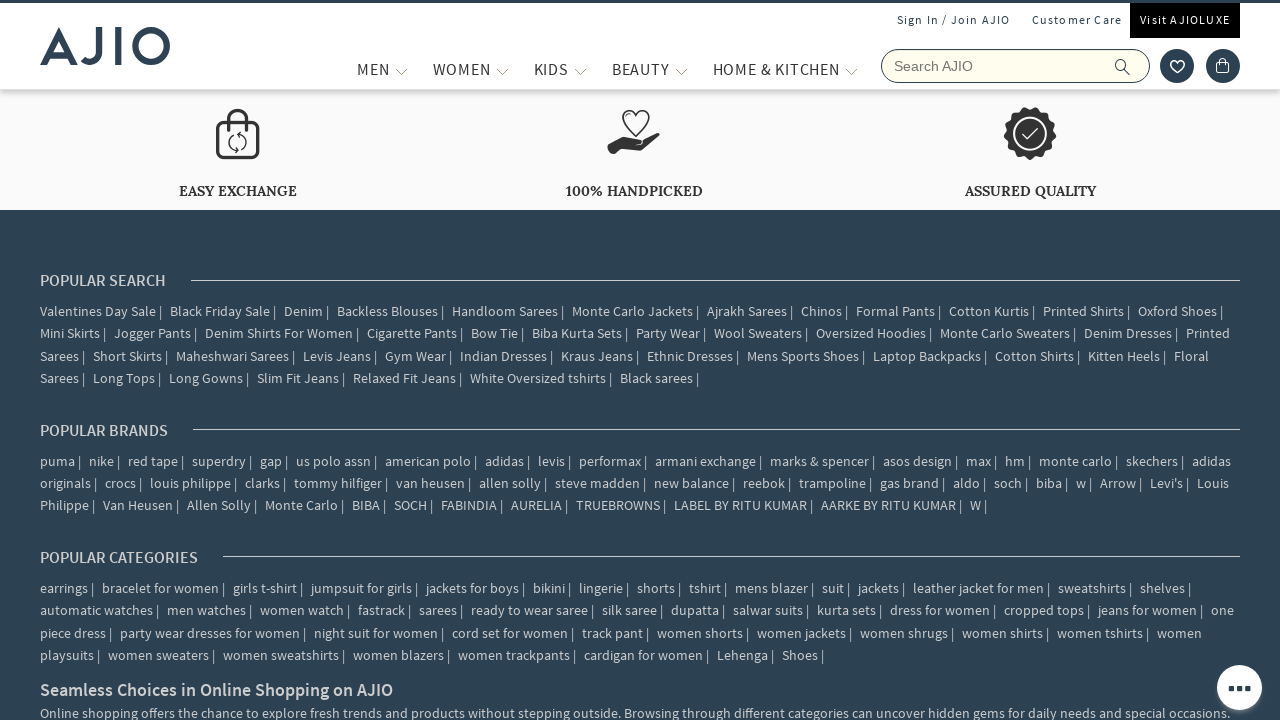

Page reached domcontentloaded state
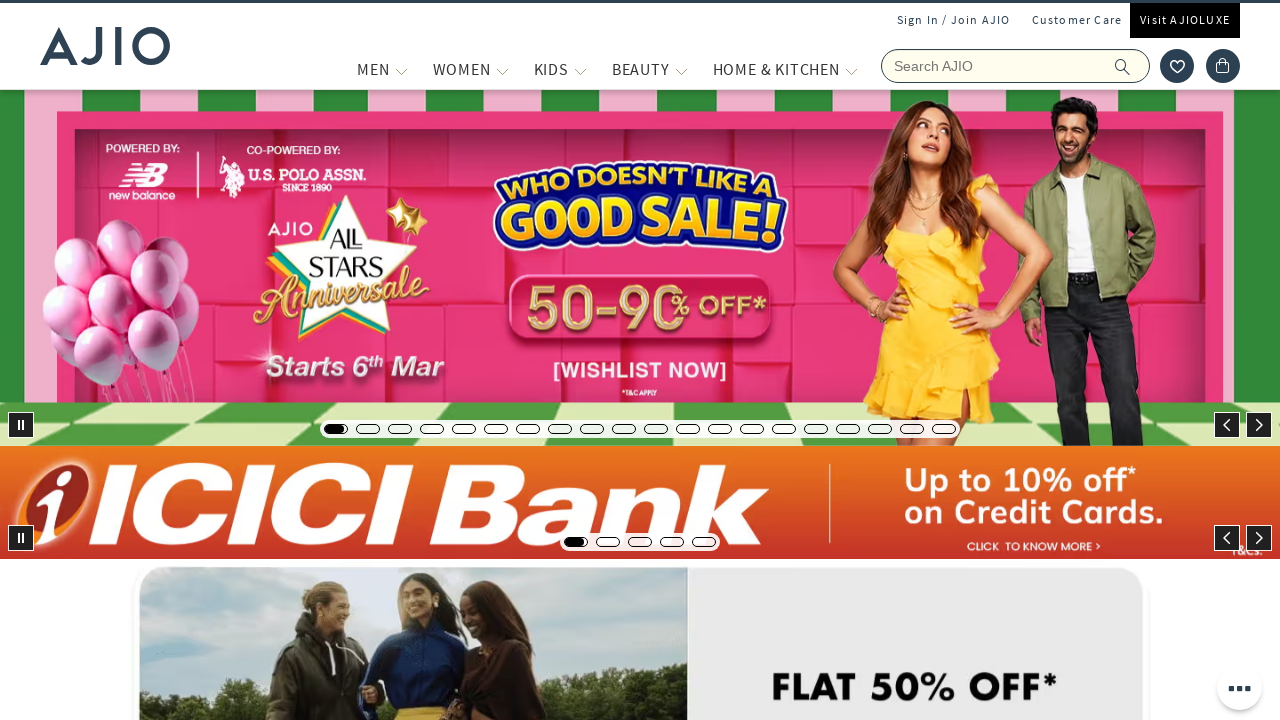

AJIO homepage body element loaded successfully - page is ready
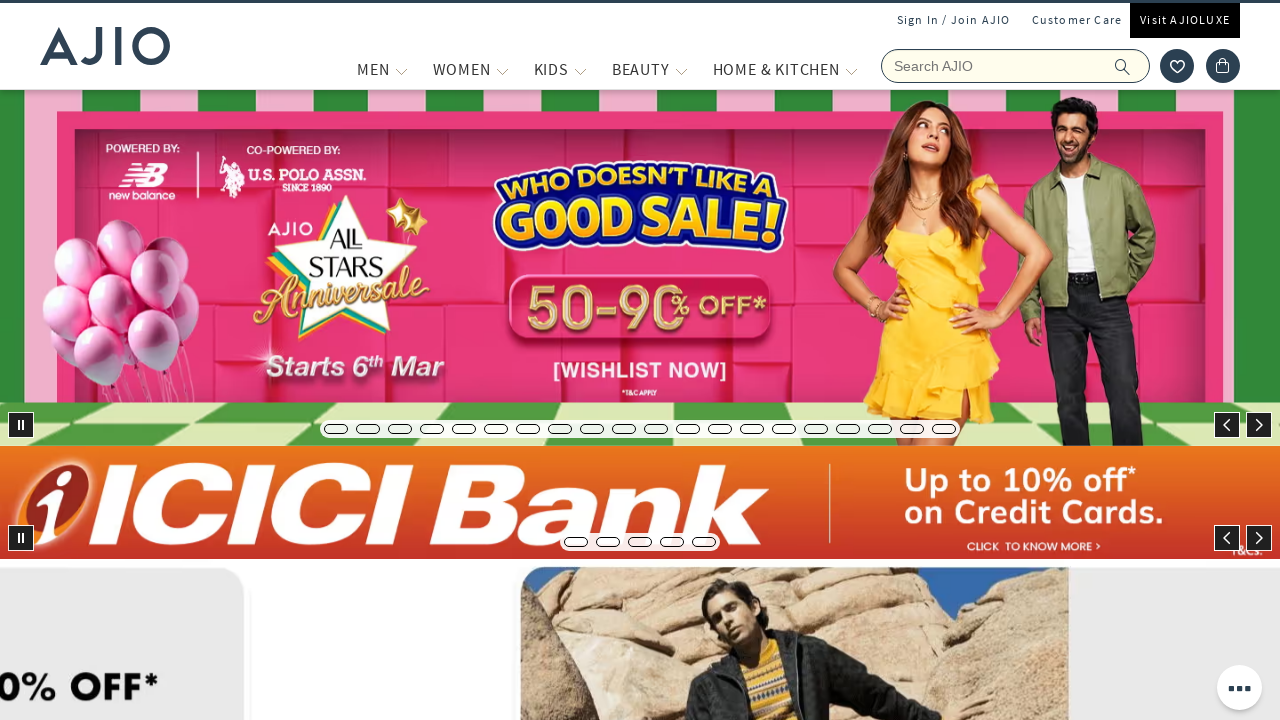

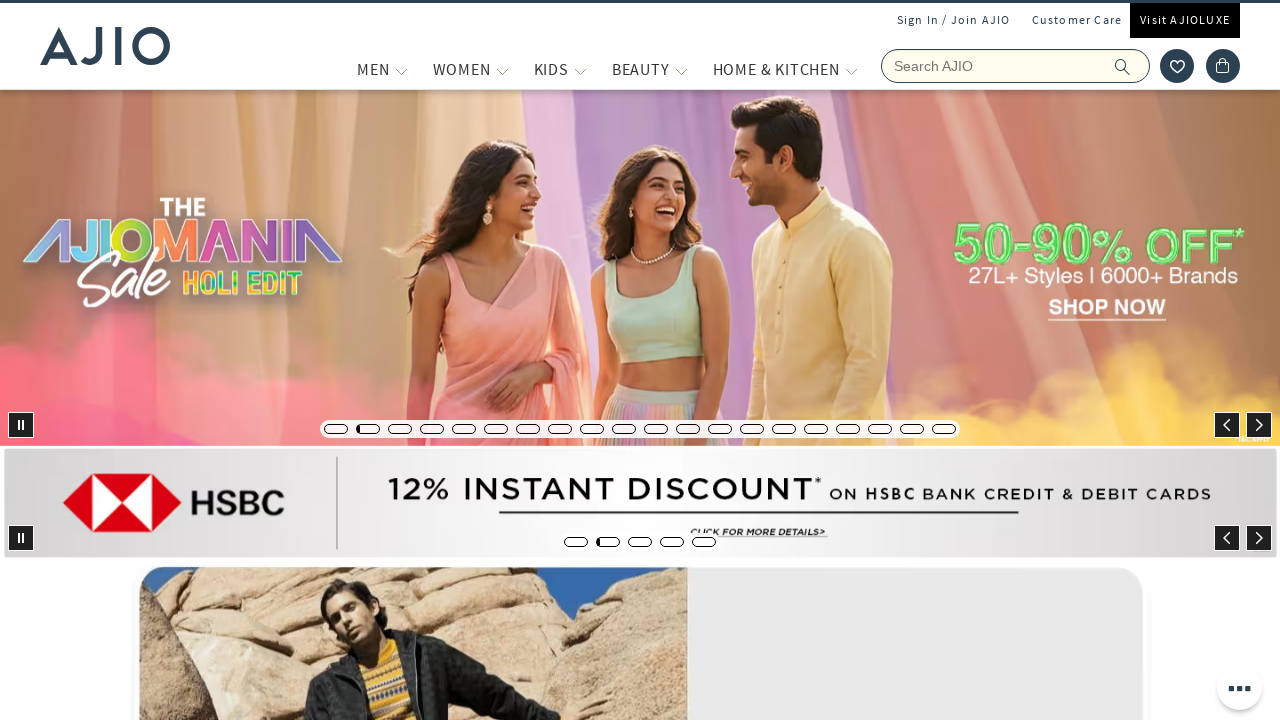